Navigates to the Simplilearn homepage and maximizes the browser window to verify basic browser functionality.

Starting URL: https://simplilearn.com/

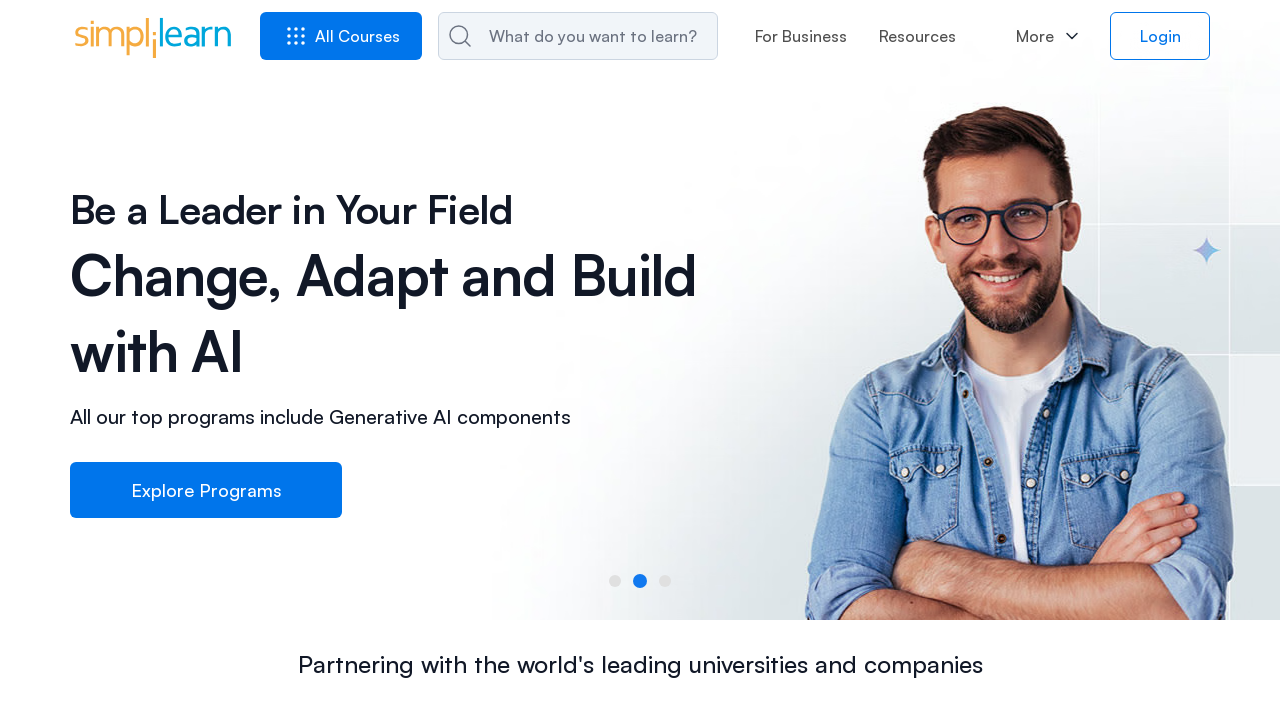

Set viewport size to 1920x1080 to maximize browser window
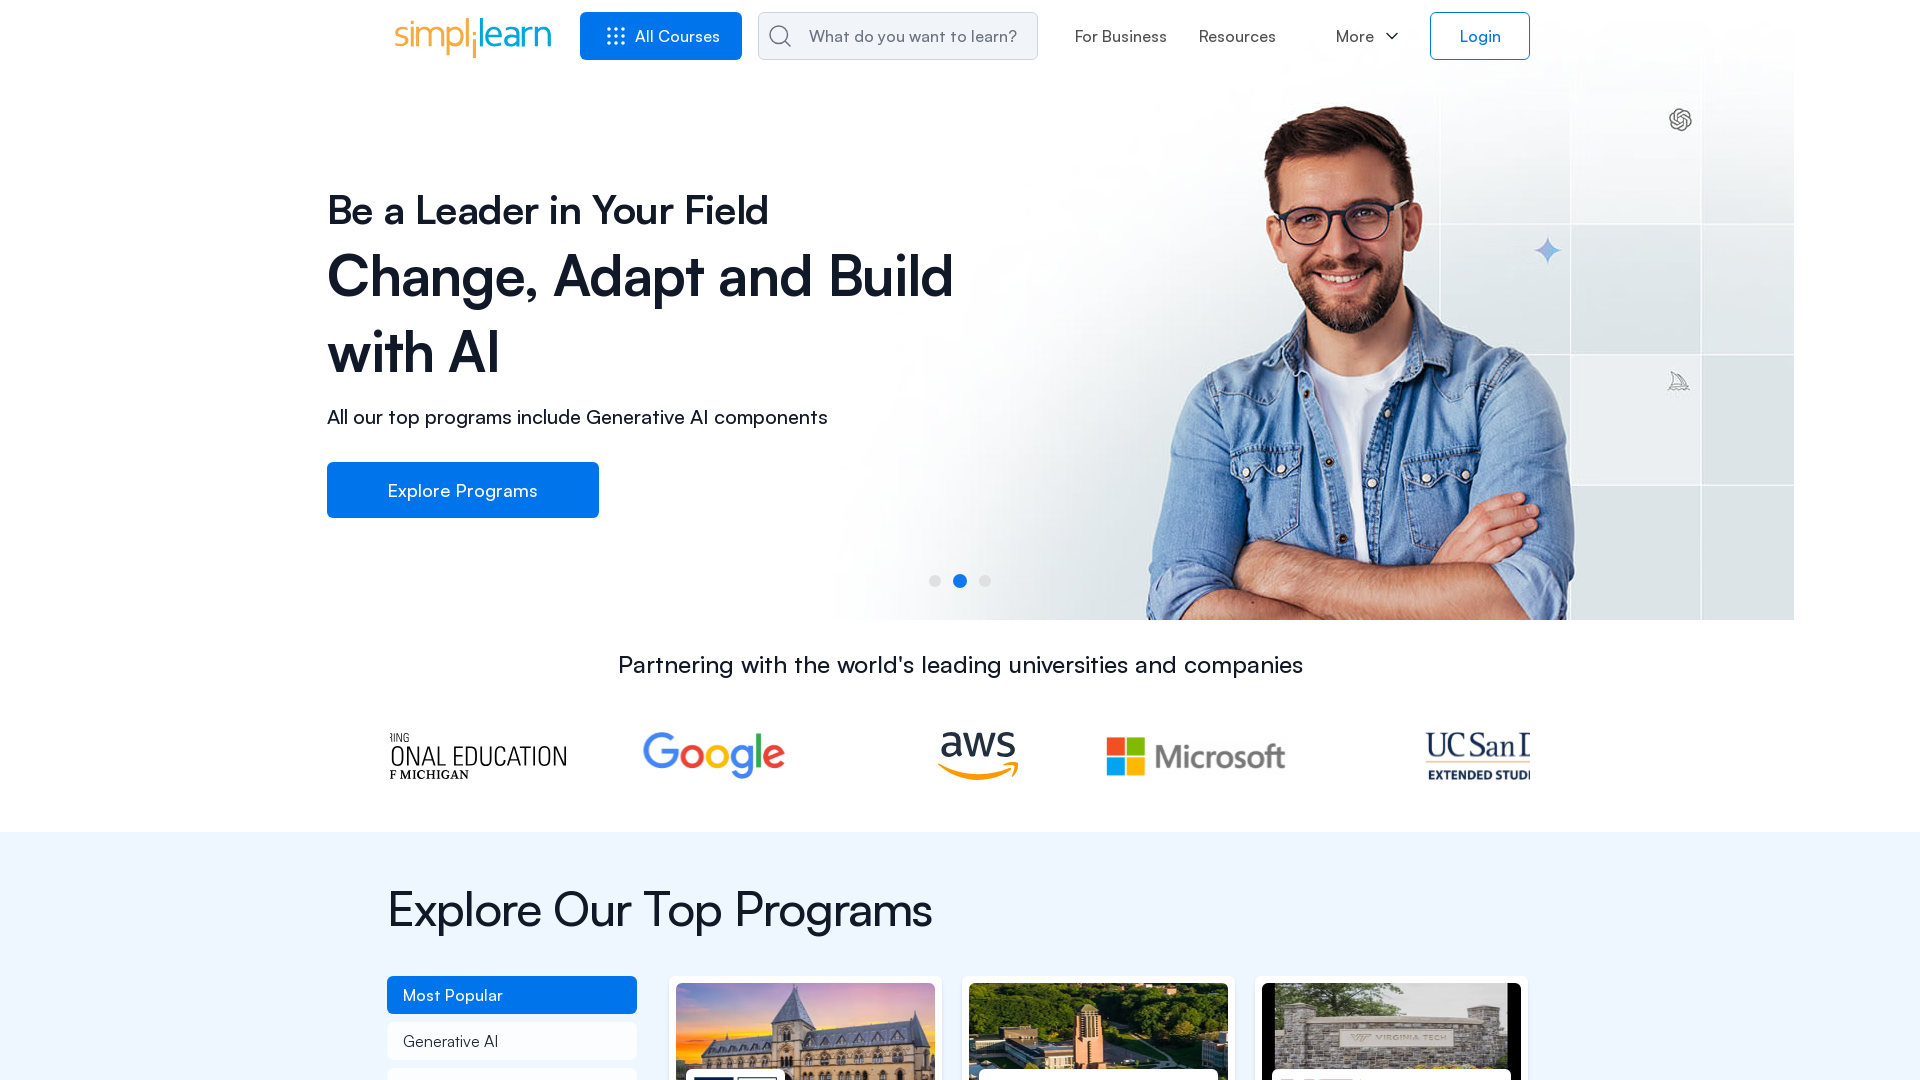

Simplilearn homepage loaded completely
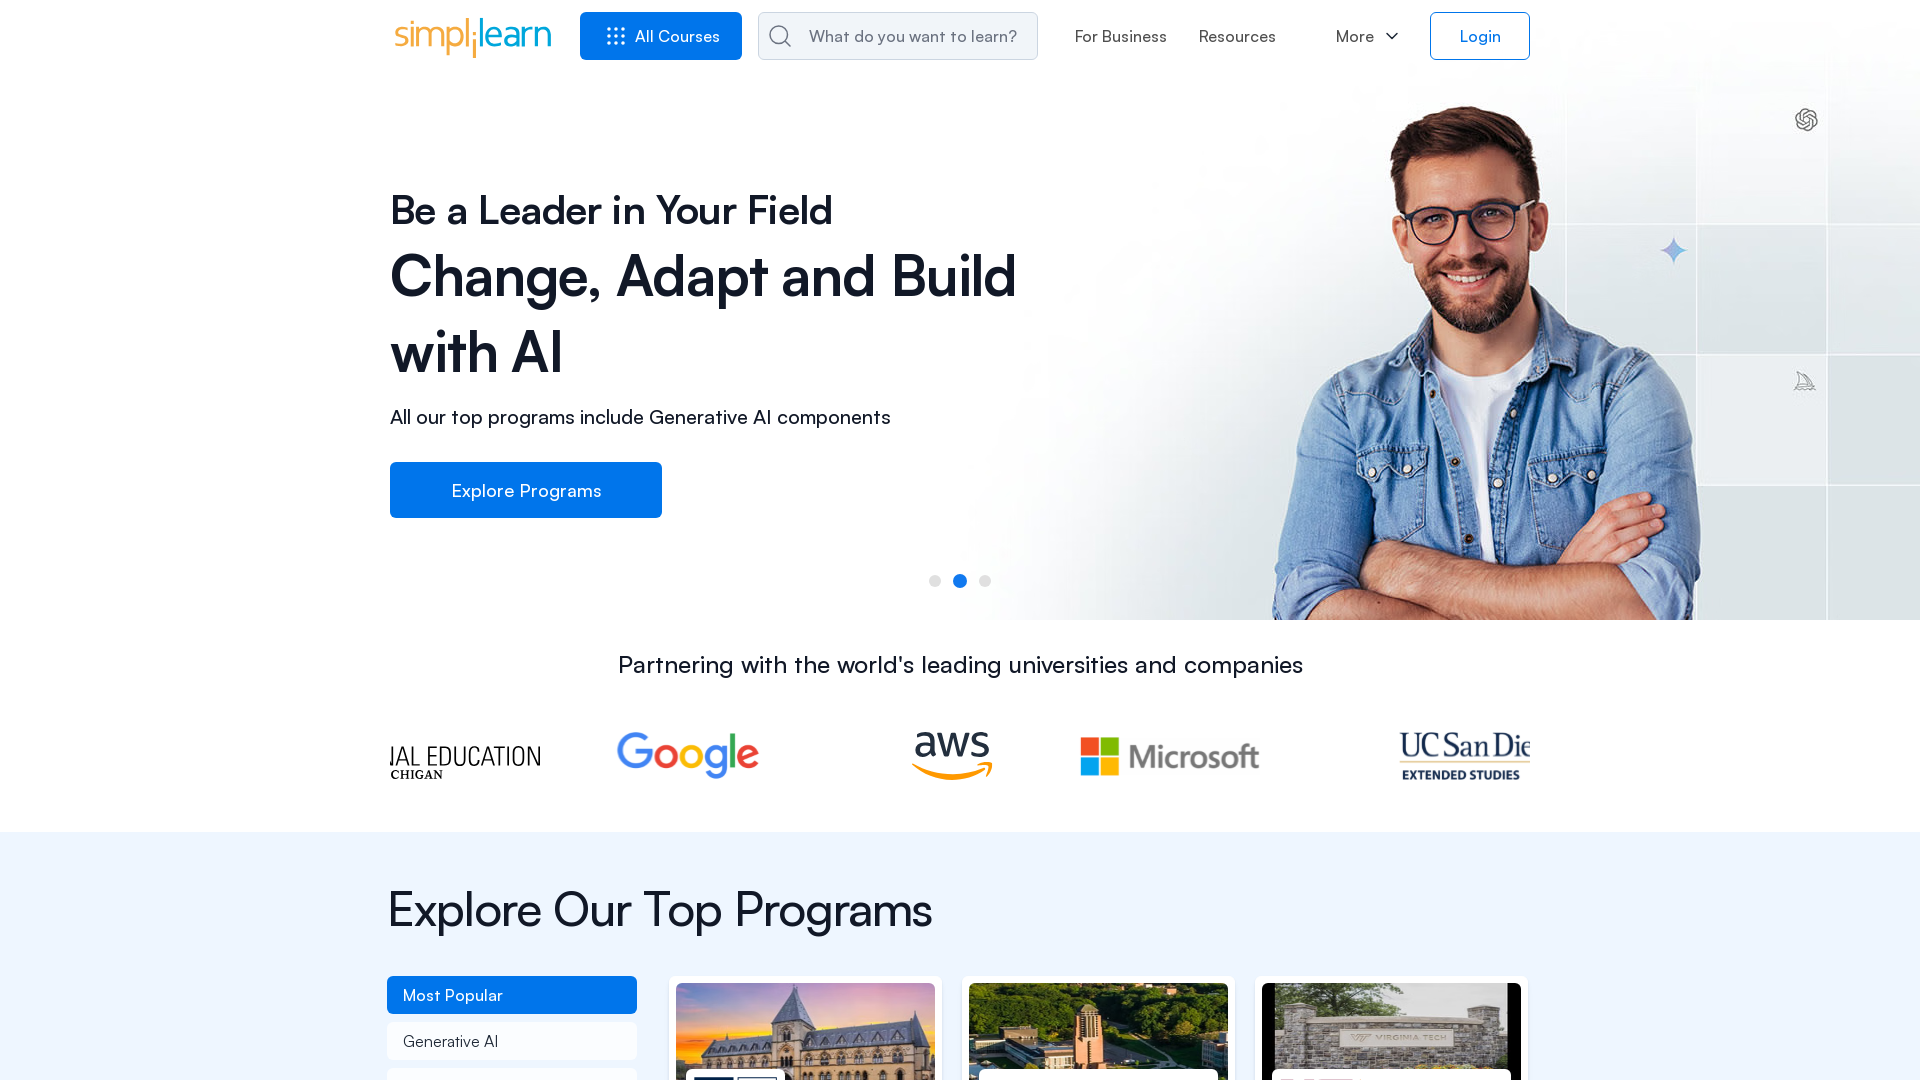

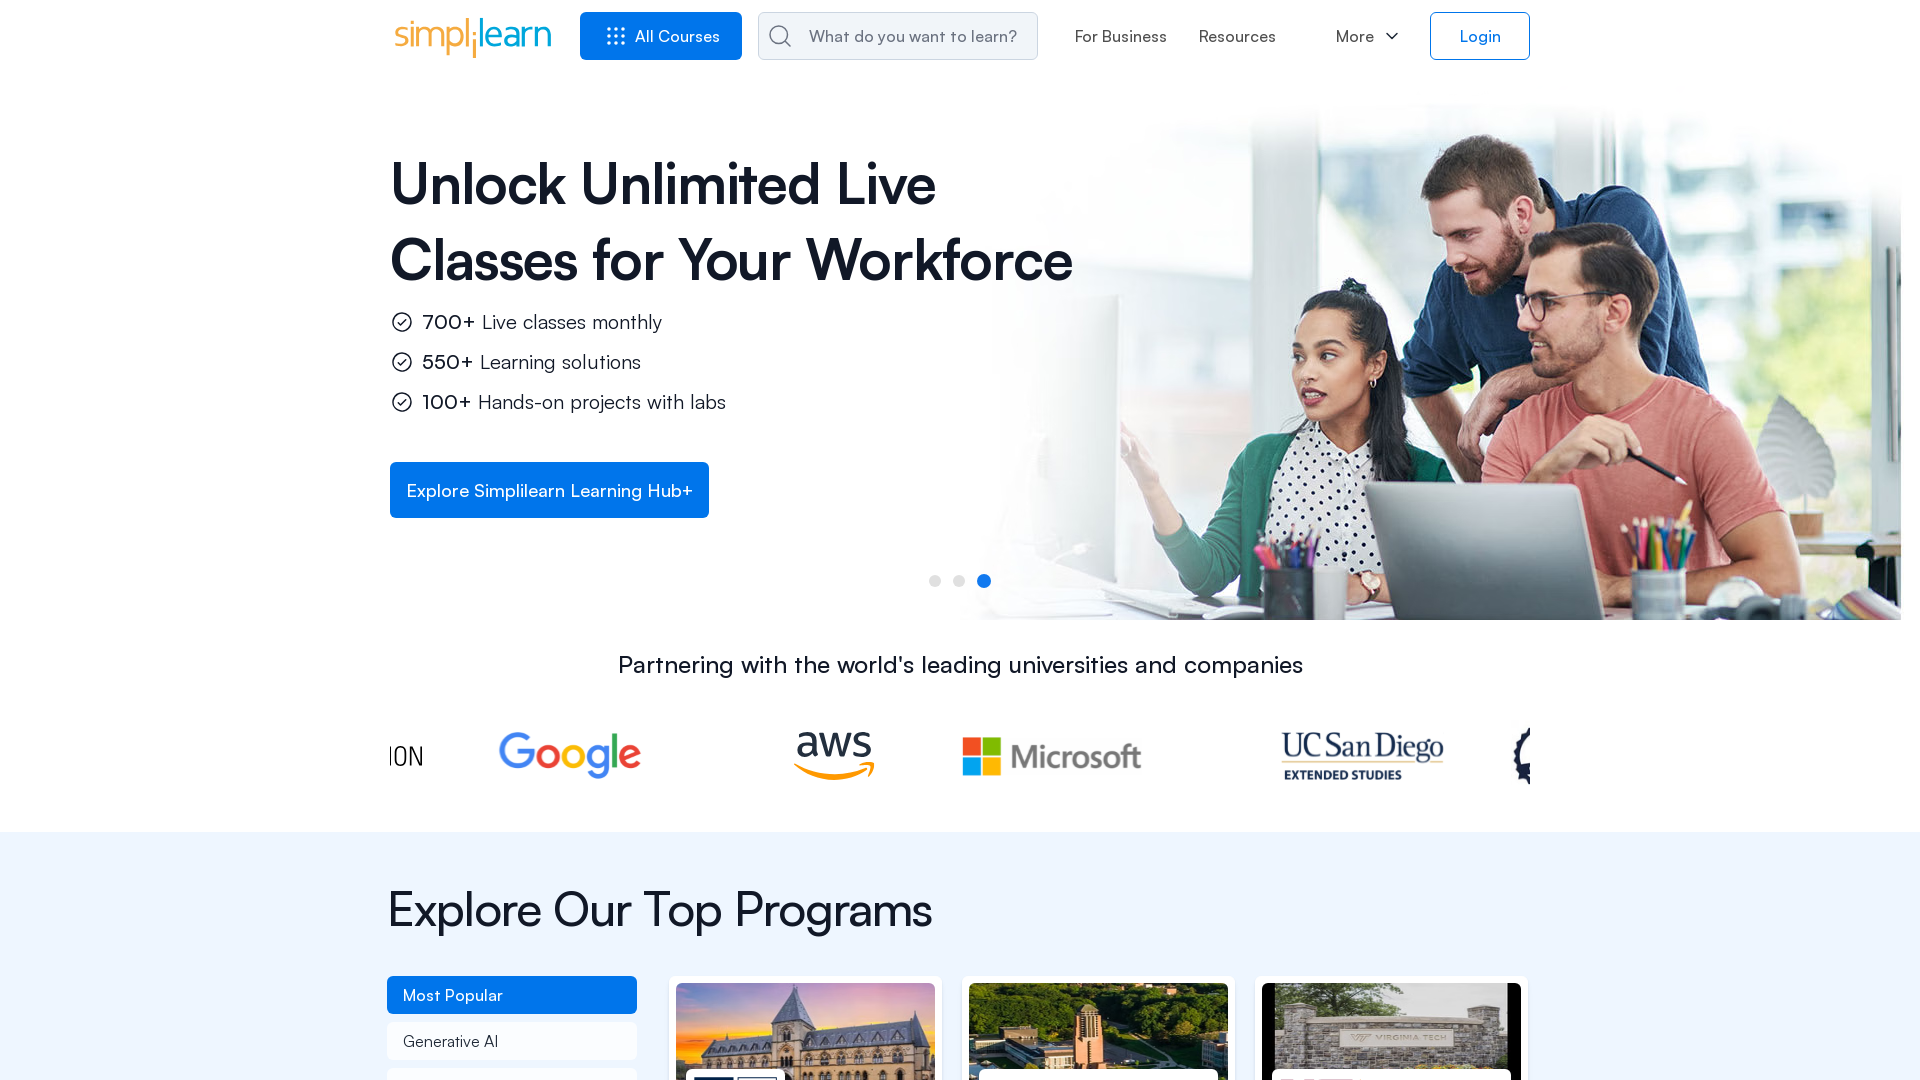